Navigates to Douban website and scrolls to the bottom of the page to trigger lazy-loading content

Starting URL: https://www.douban.com/

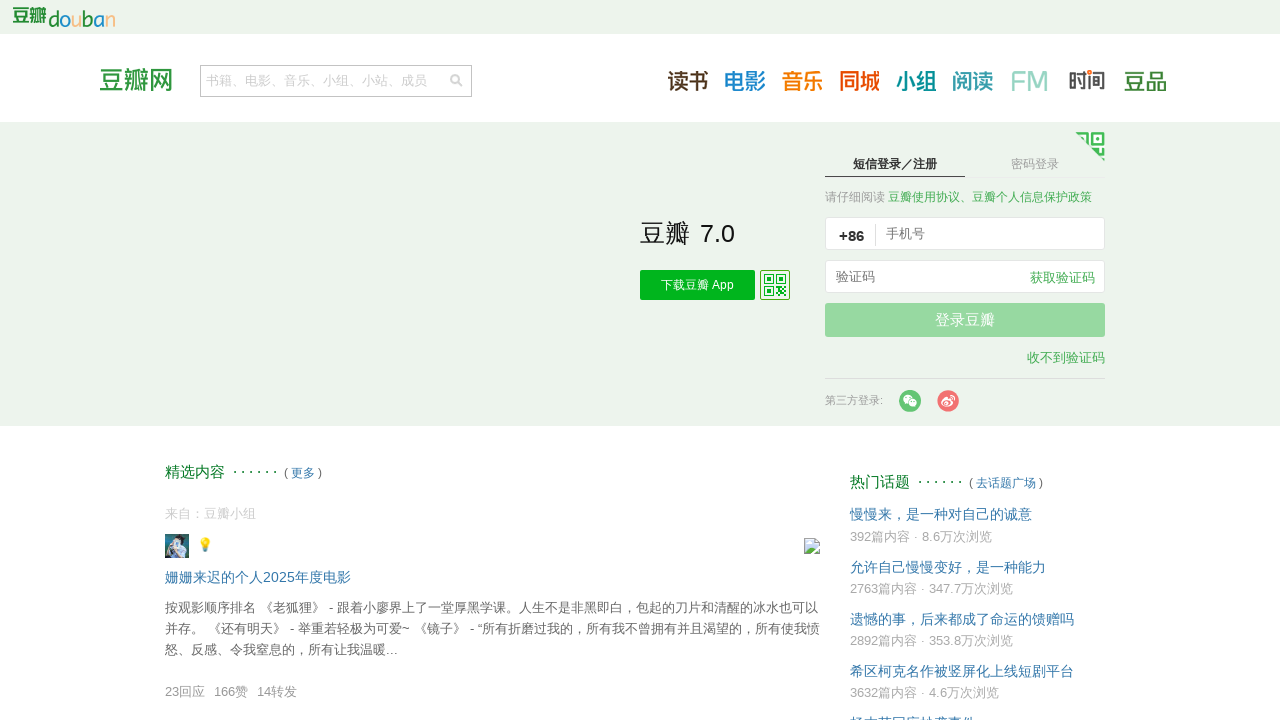

Navigated to Douban website
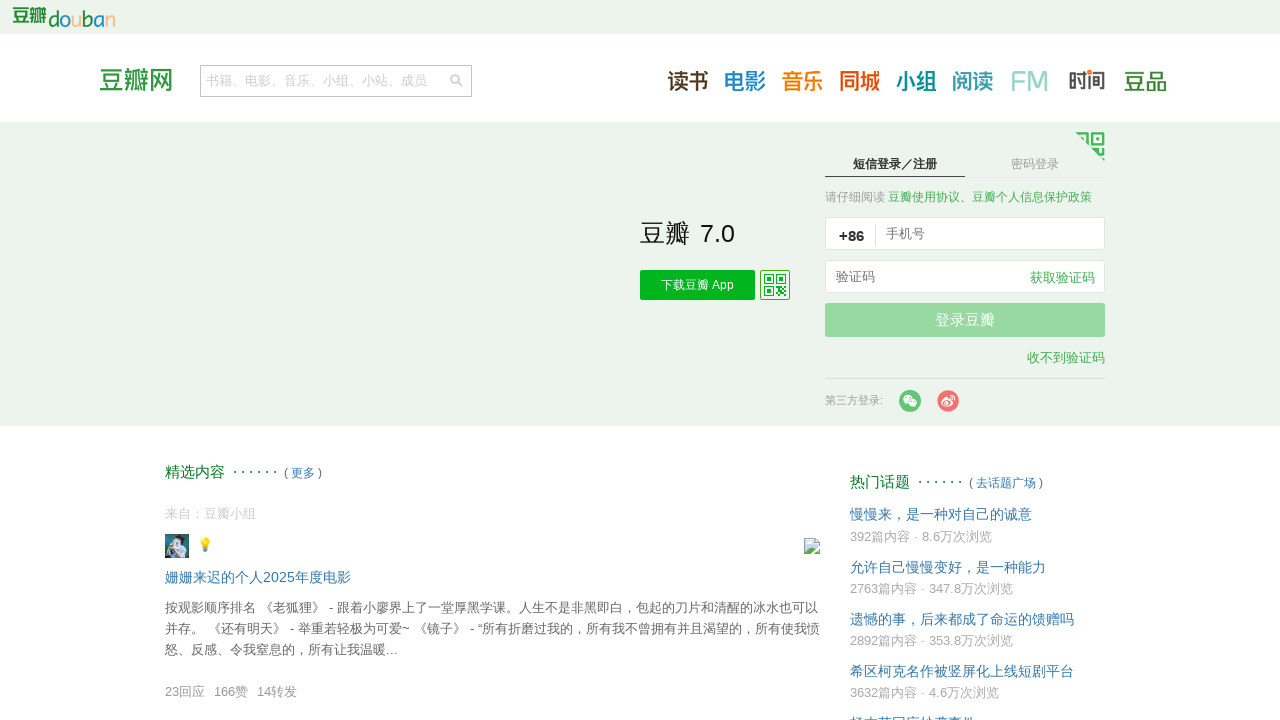

Scrolled to the bottom of the page to trigger lazy-loading content
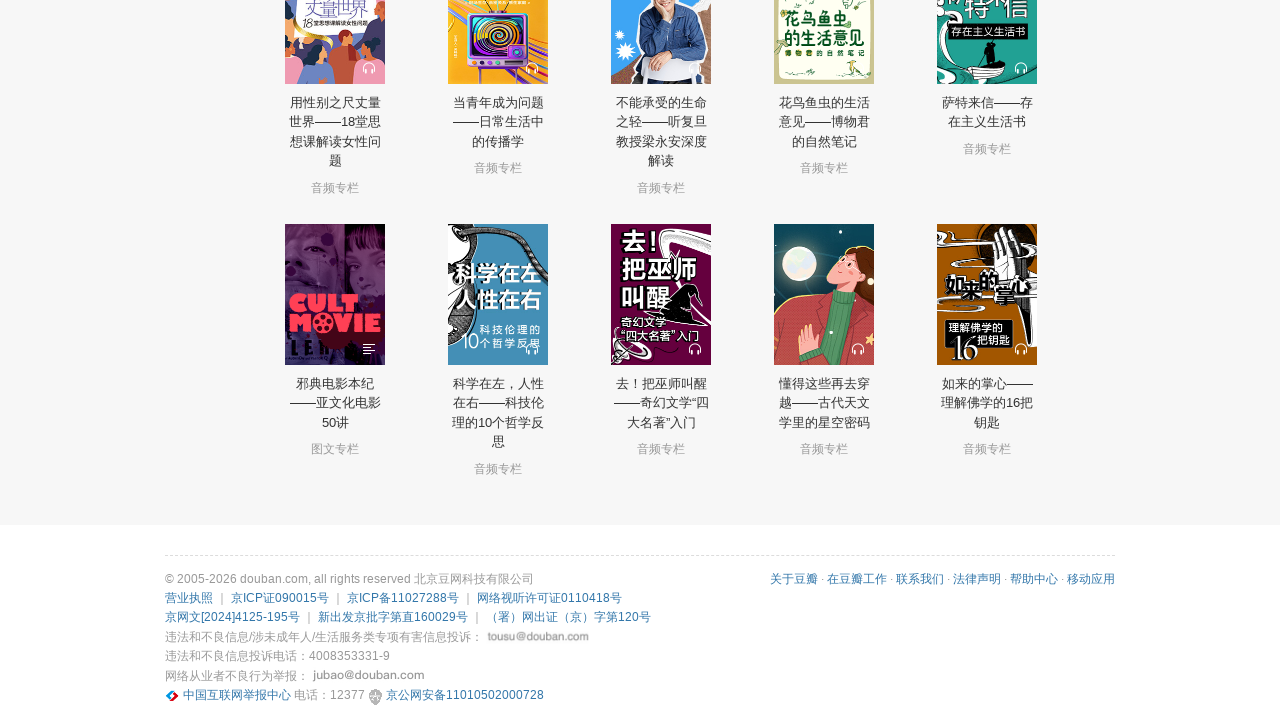

Waited 1 second for lazy-loaded content to render
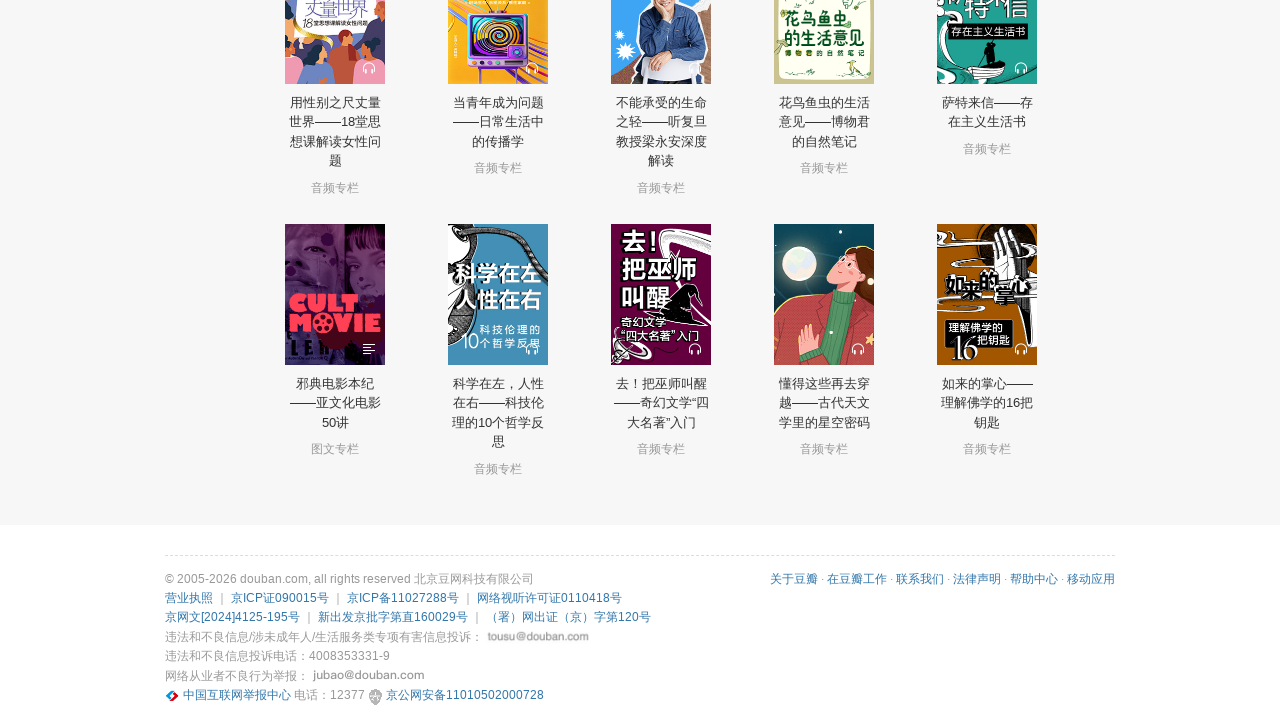

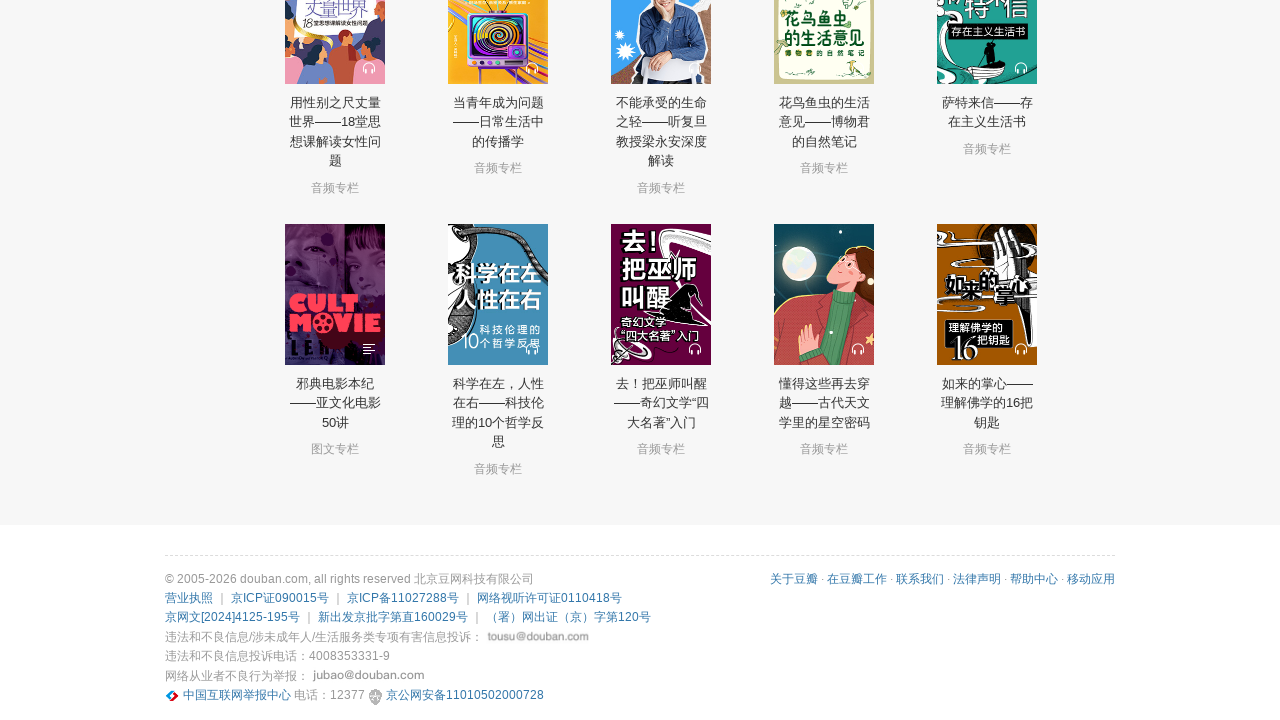